Verifies that multiple links are present on the demoblaze homepage

Starting URL: https://demoblaze.com/

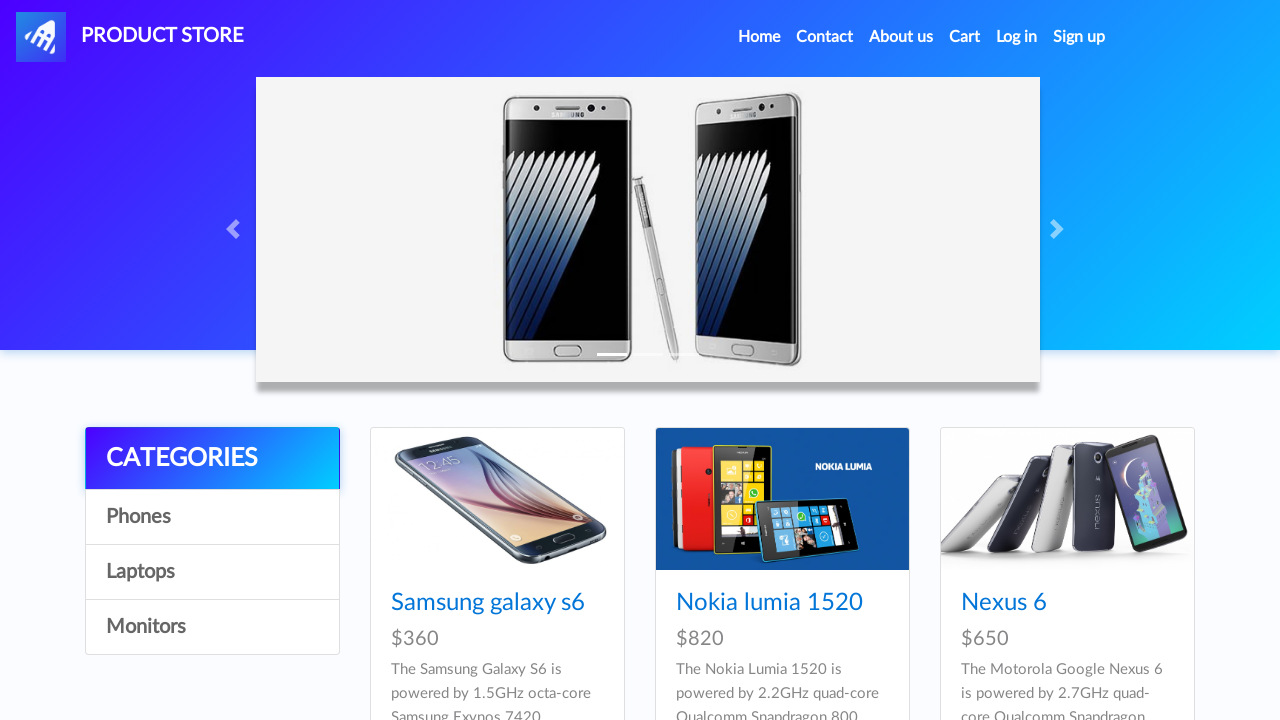

Waited for links to load on demoblaze homepage
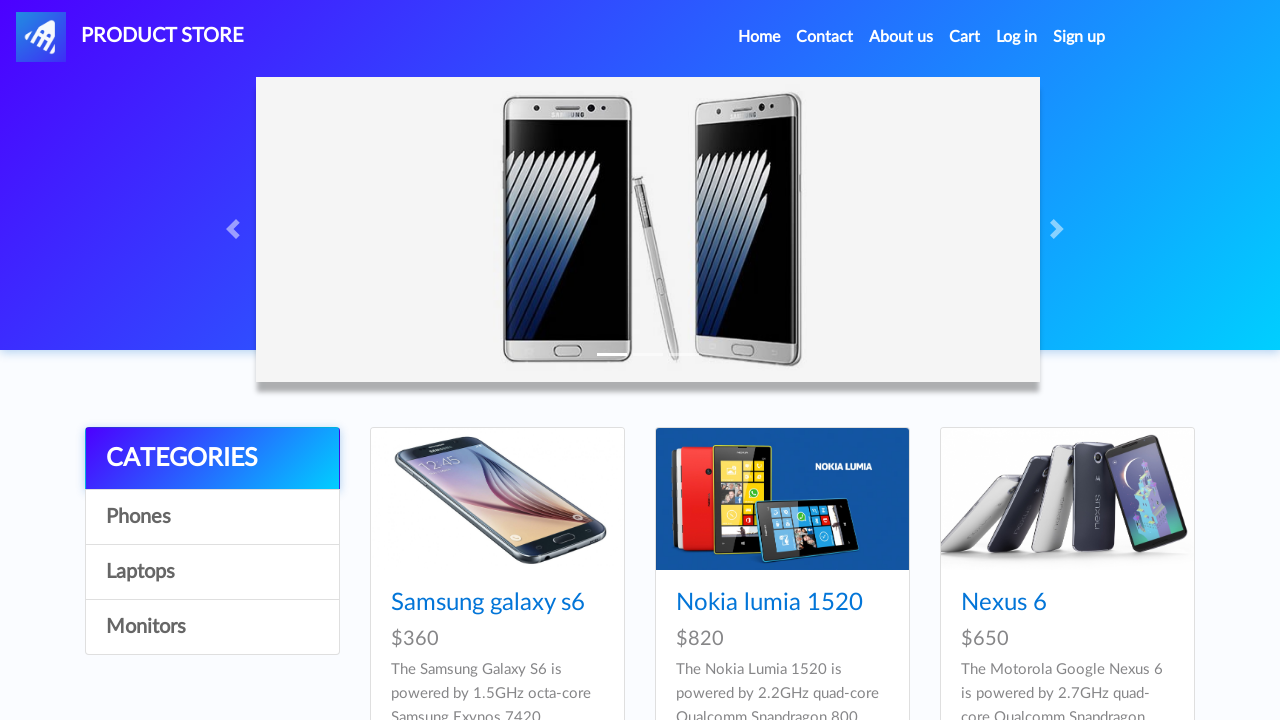

Located all links on the page
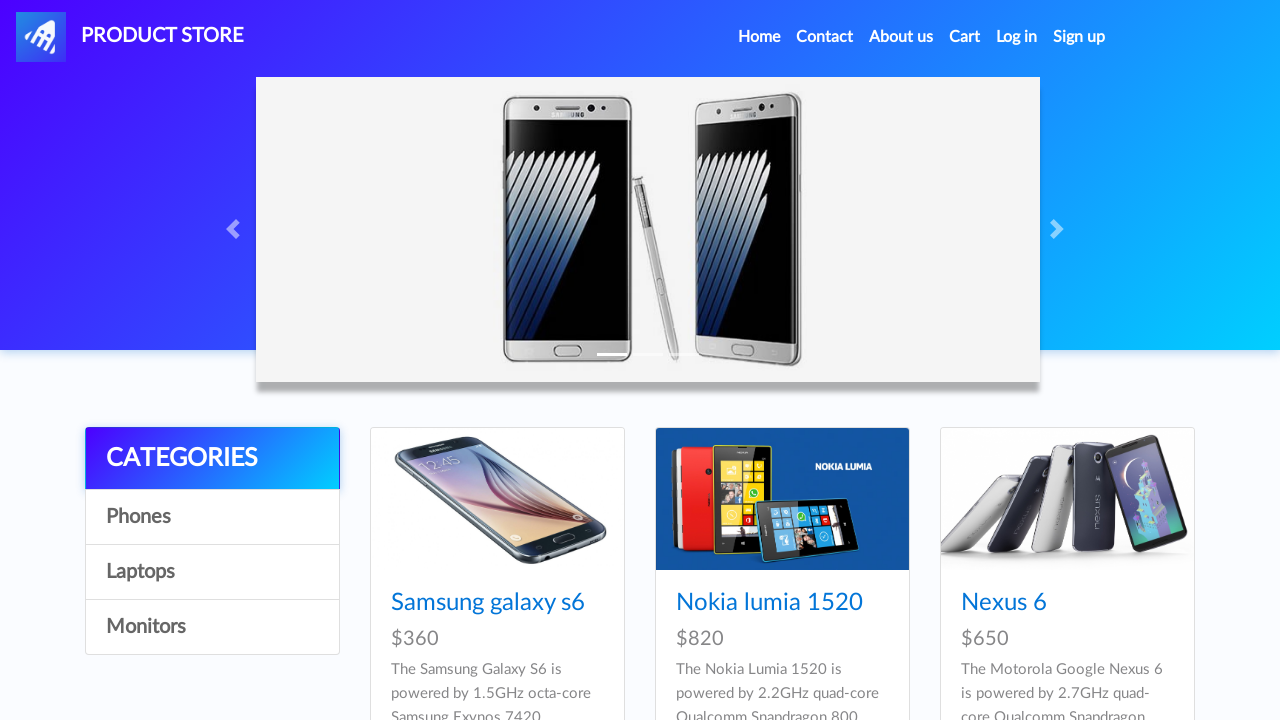

Verified multiple links are present on the page (count: 33)
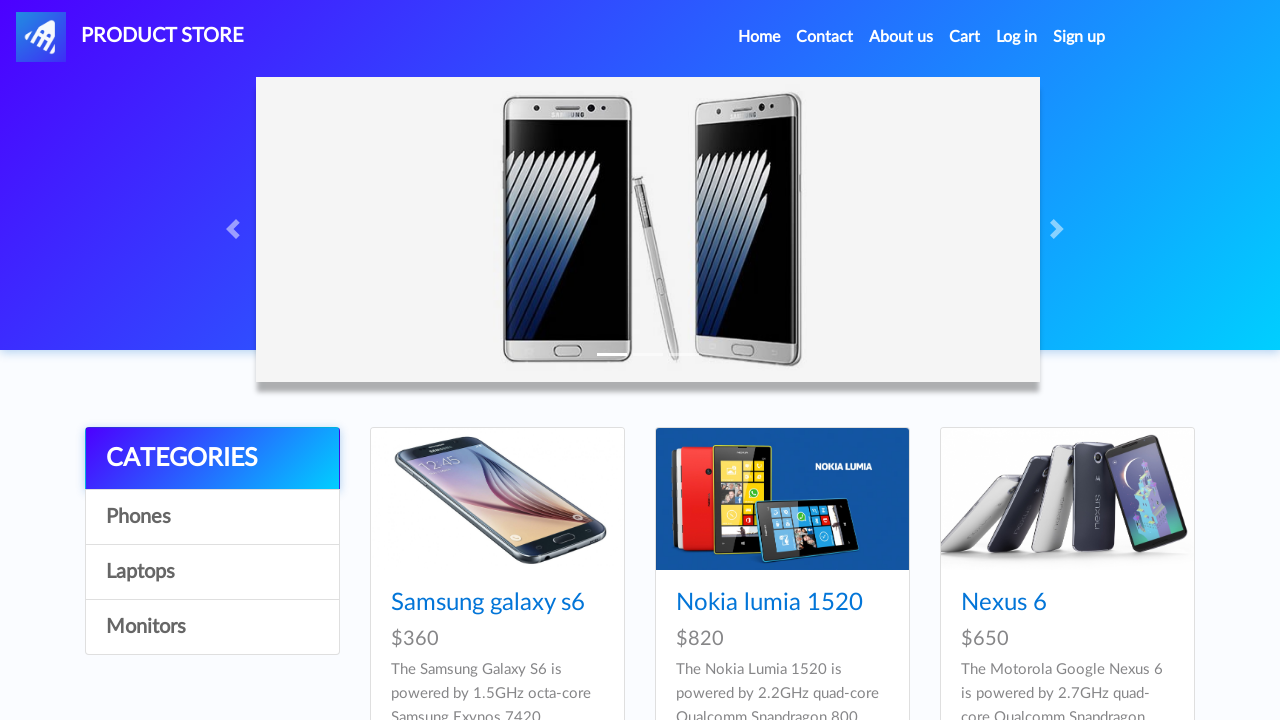

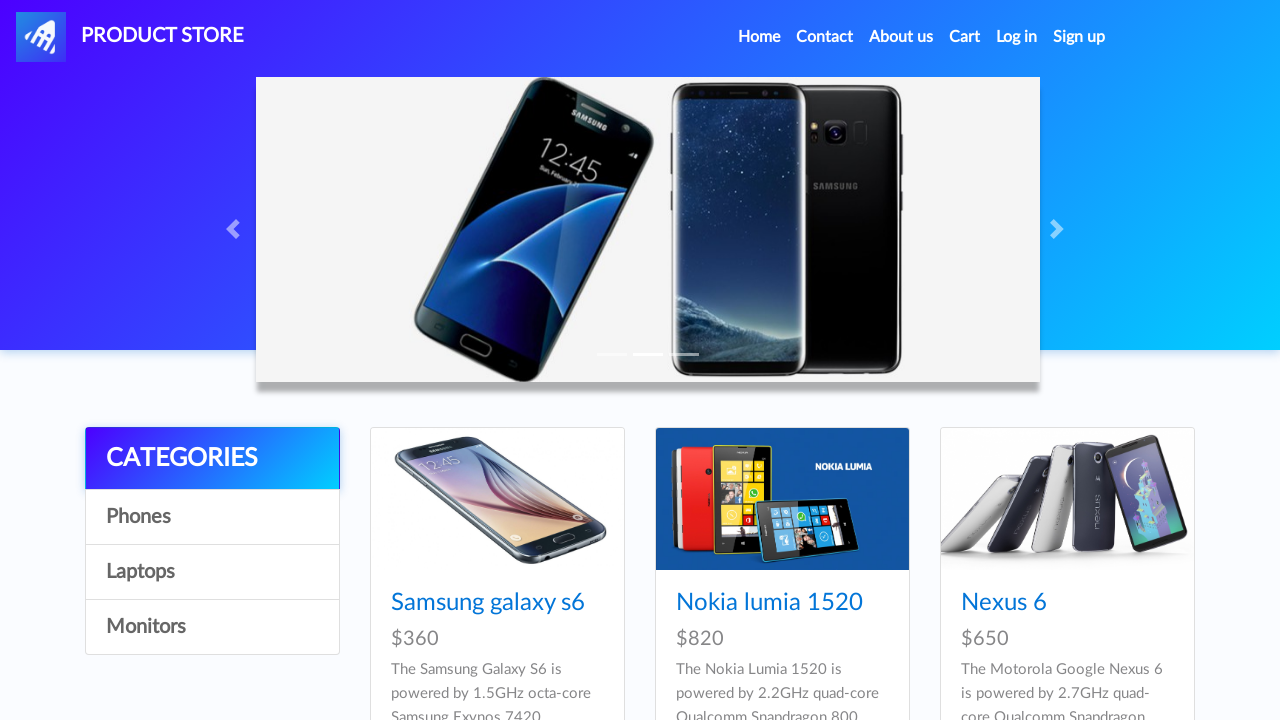